Navigates to Mars news page and waits for news content to load, verifying the page displays article titles and teaser text

Starting URL: https://data-class-mars.s3.amazonaws.com/Mars/index.html

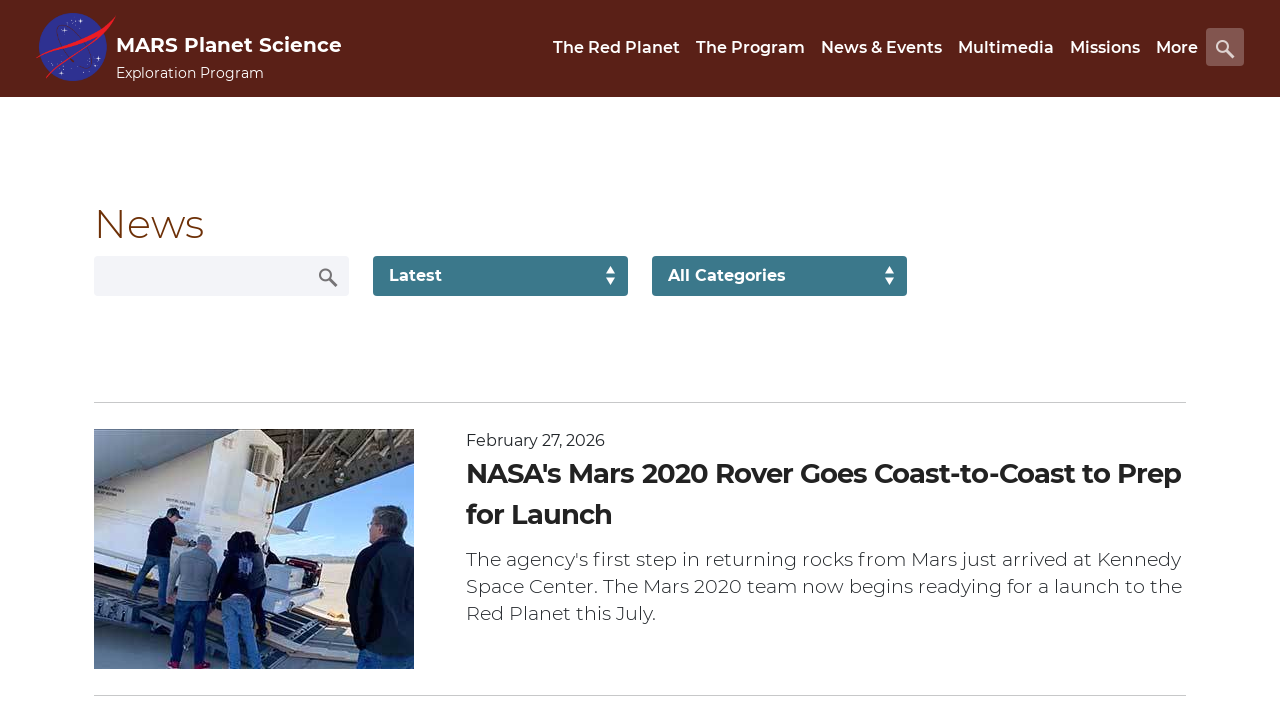

Navigated to Mars news page
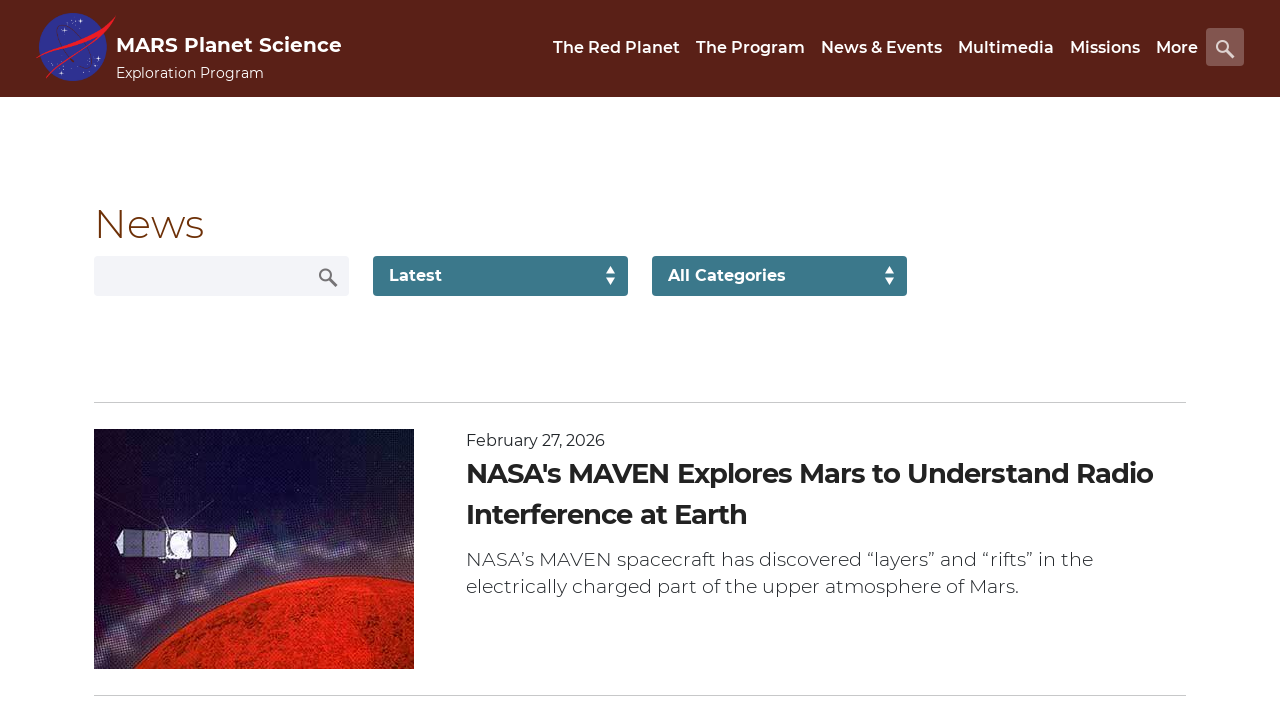

News content list loaded
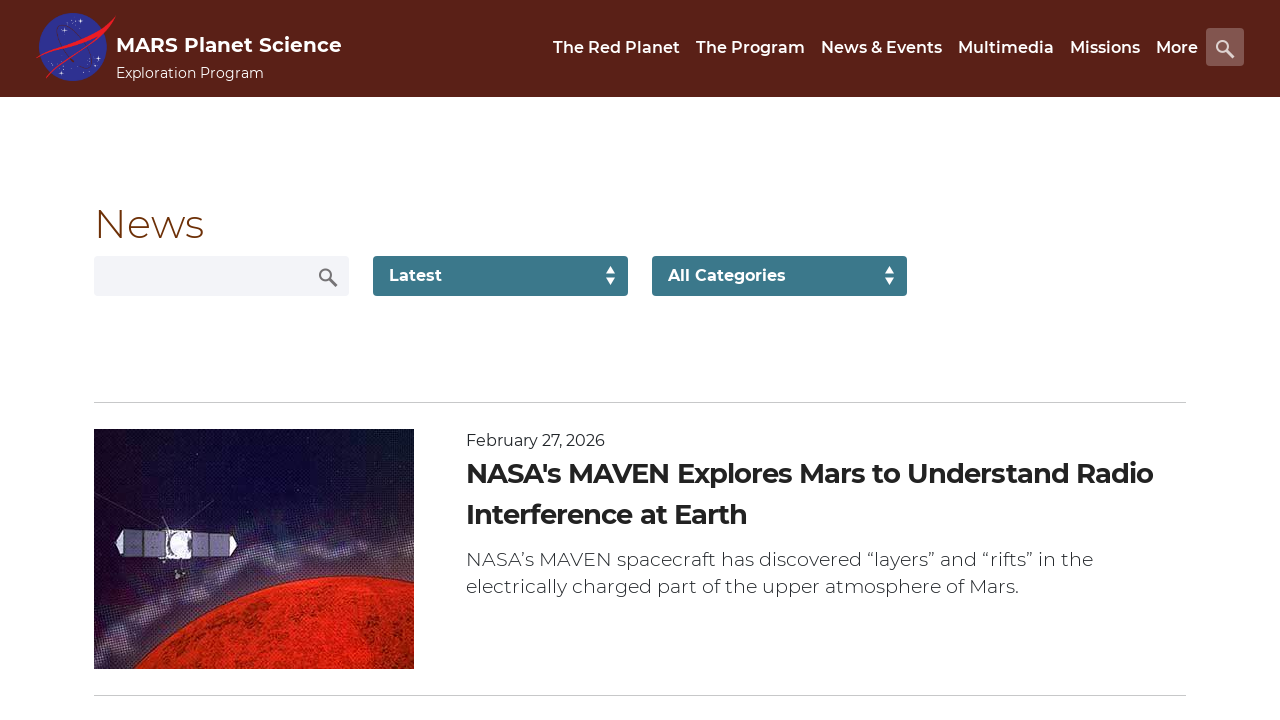

Article titles are present on the page
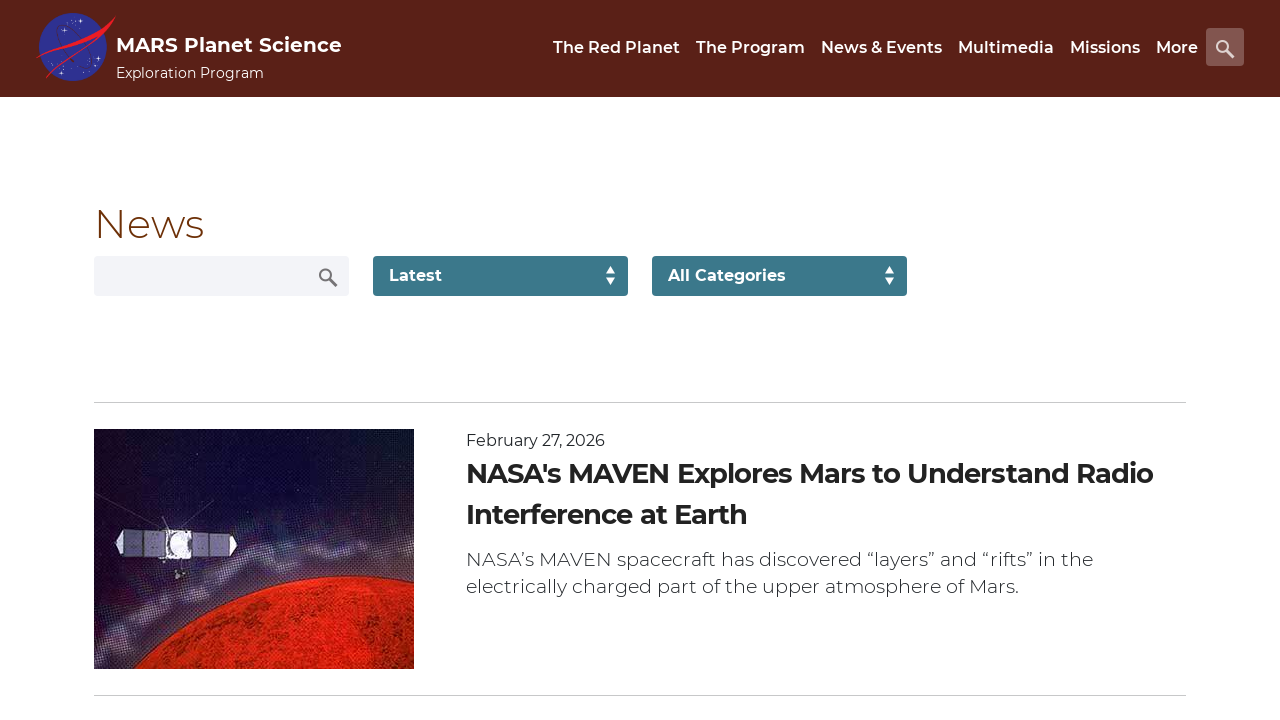

Article teaser text is present on the page
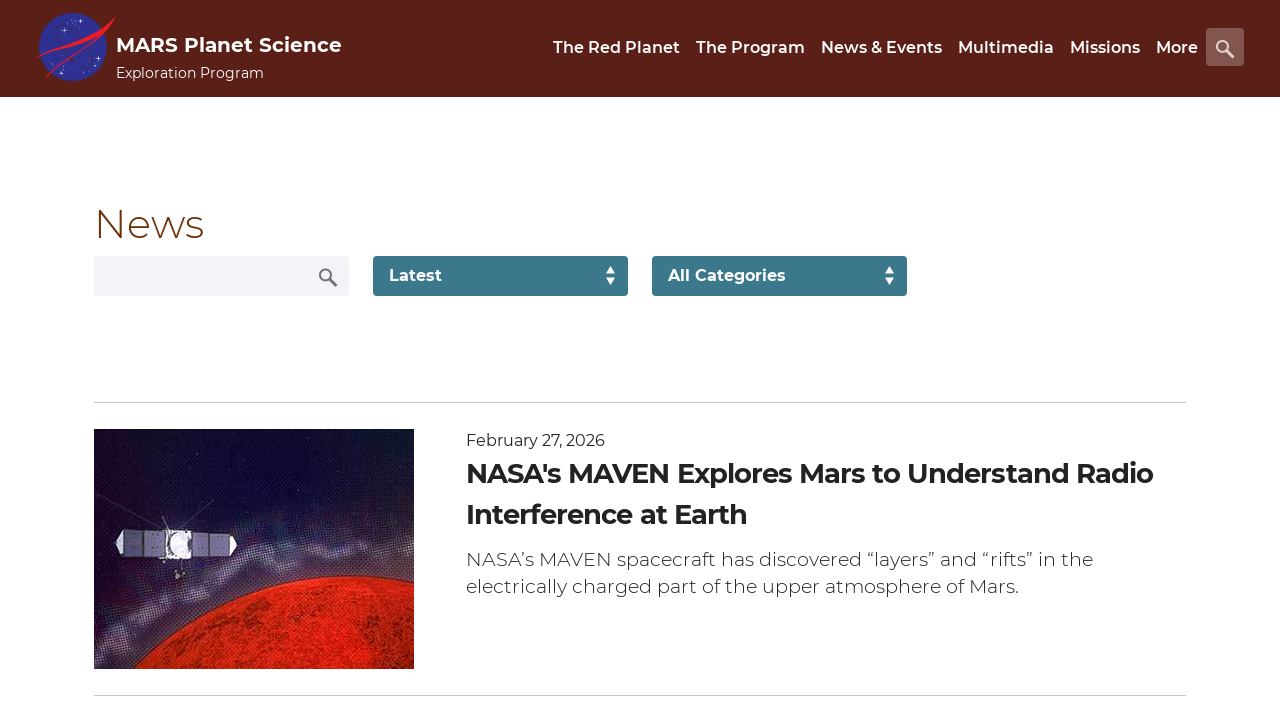

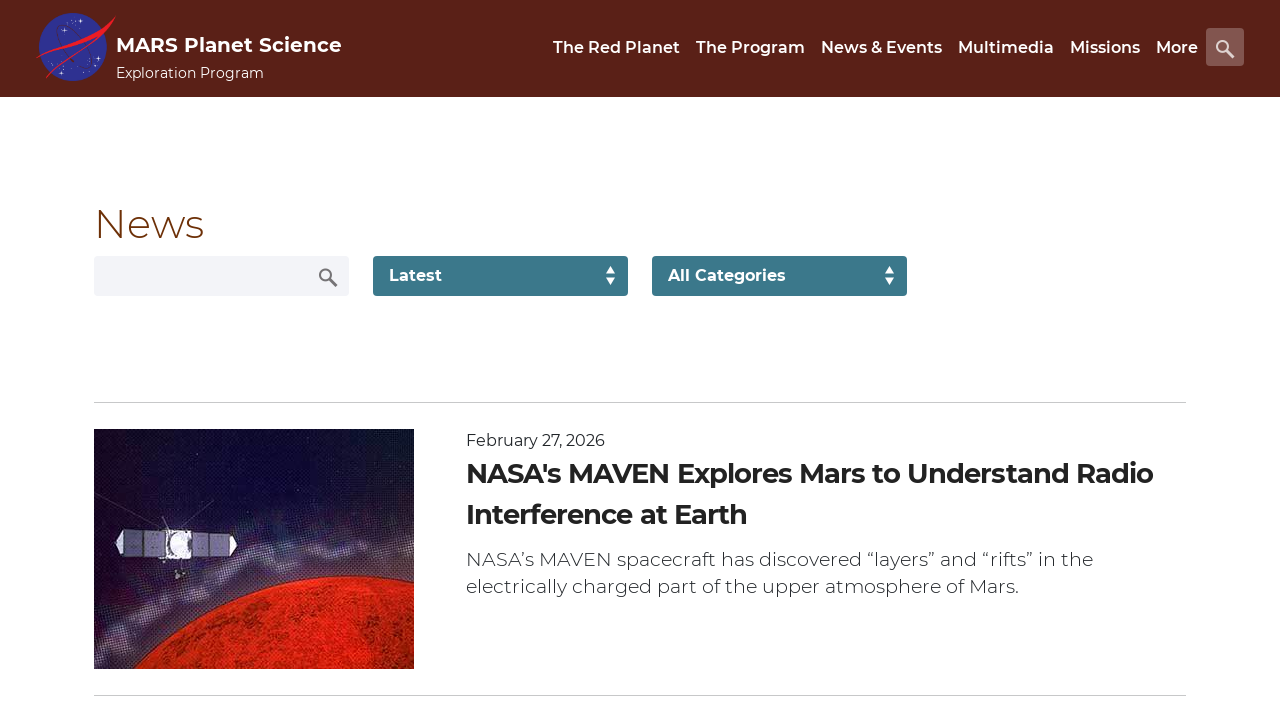